Tests negative login scenario by submitting invalid credentials and verifying the error message is displayed

Starting URL: https://naveenautomationlabs.com/opencart/index.php?route=account/login

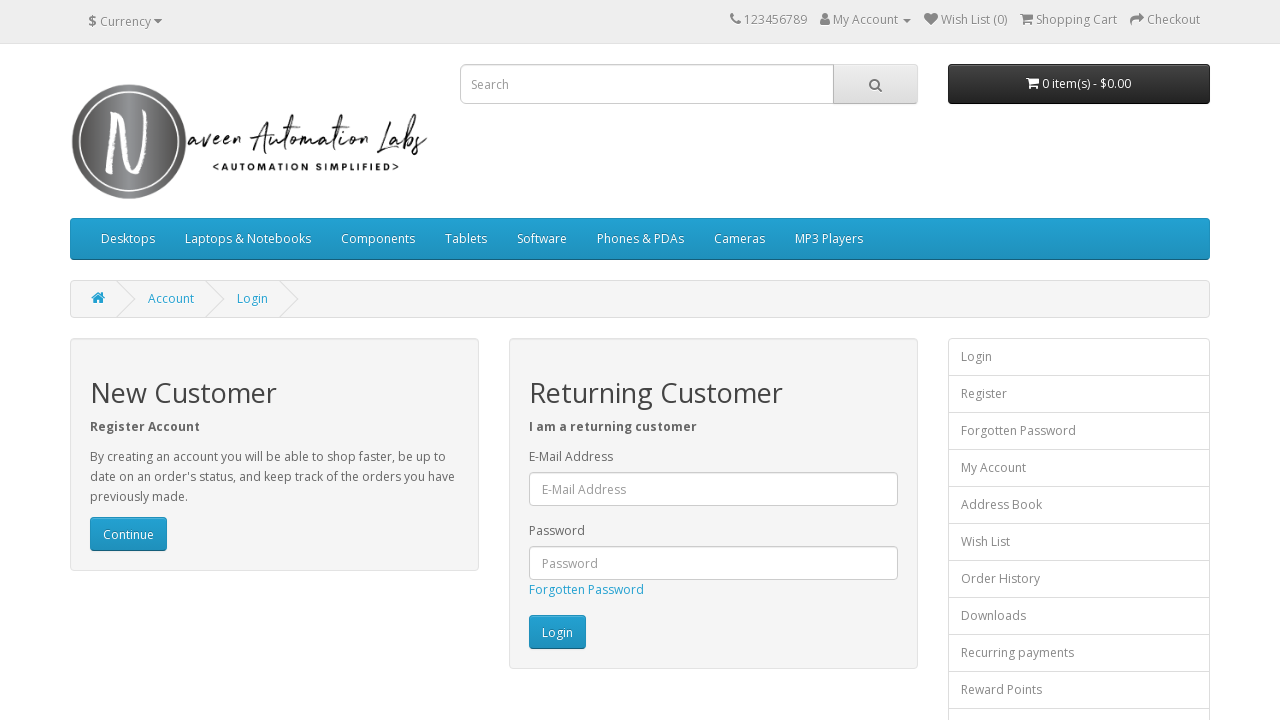

Filled email field with invalid test credentials on #input-email
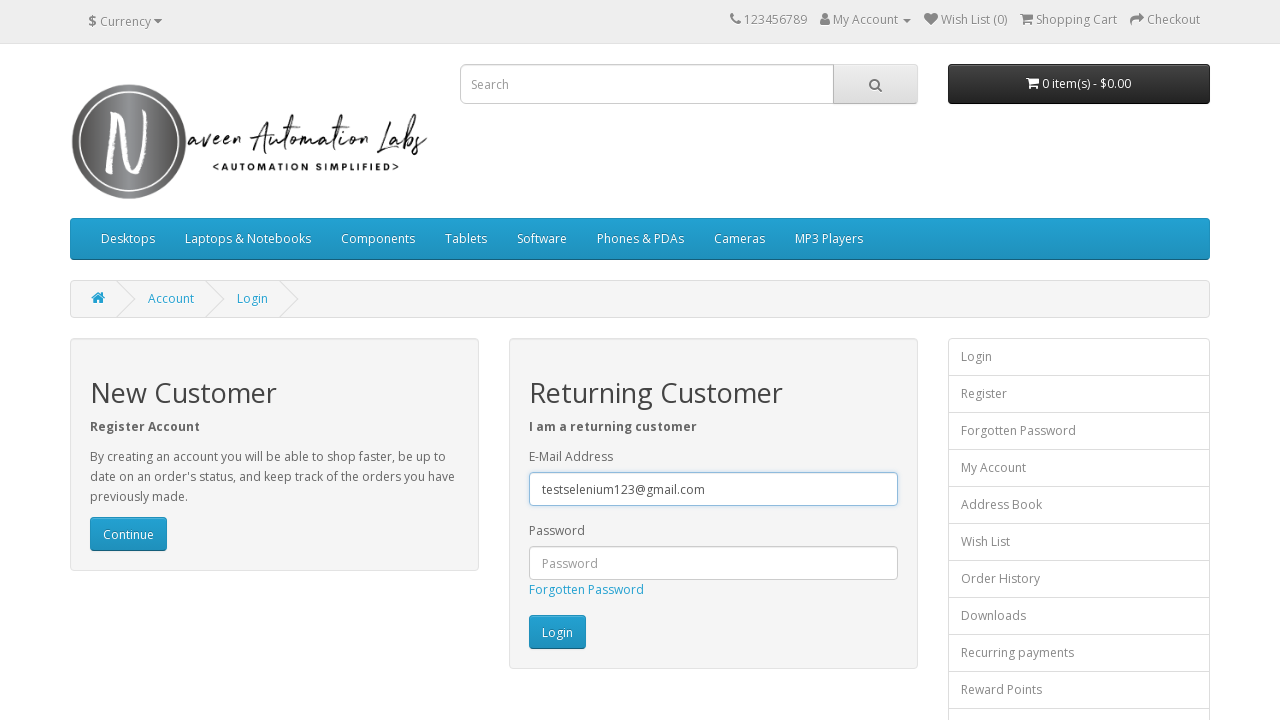

Filled password field with invalid password on #input-password
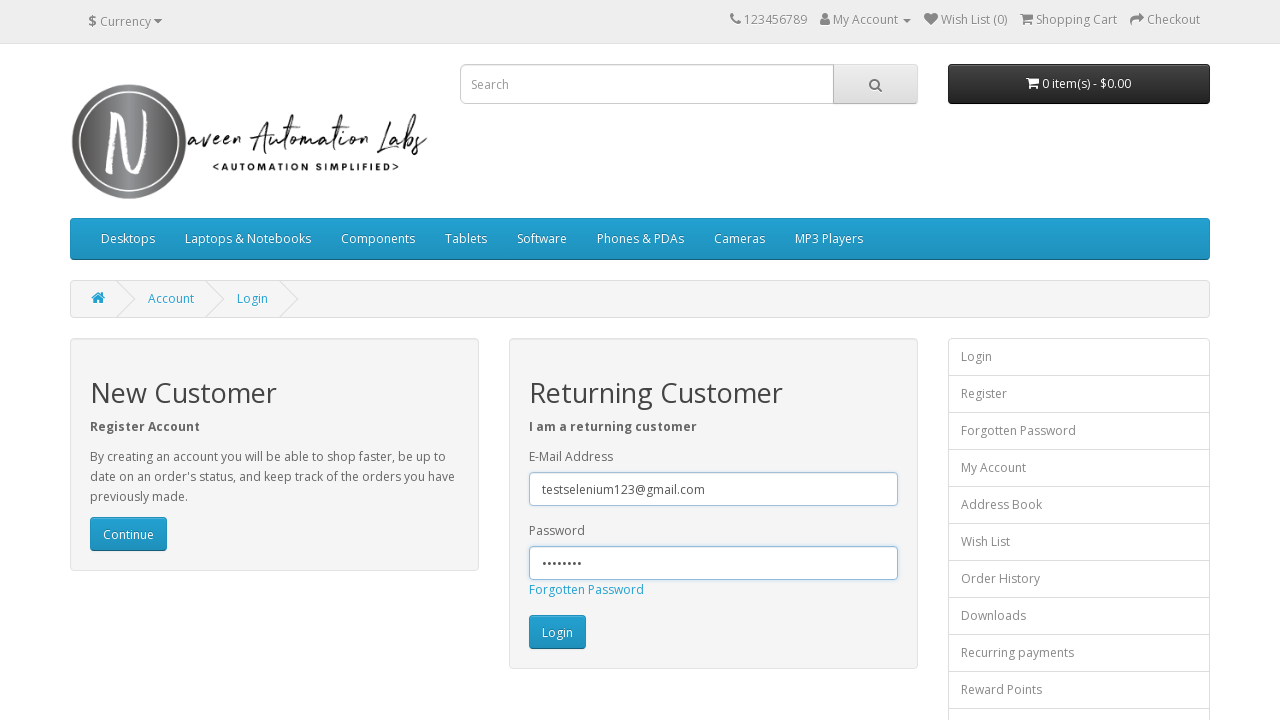

Clicked Login button with invalid credentials at (557, 632) on input[value='Login']
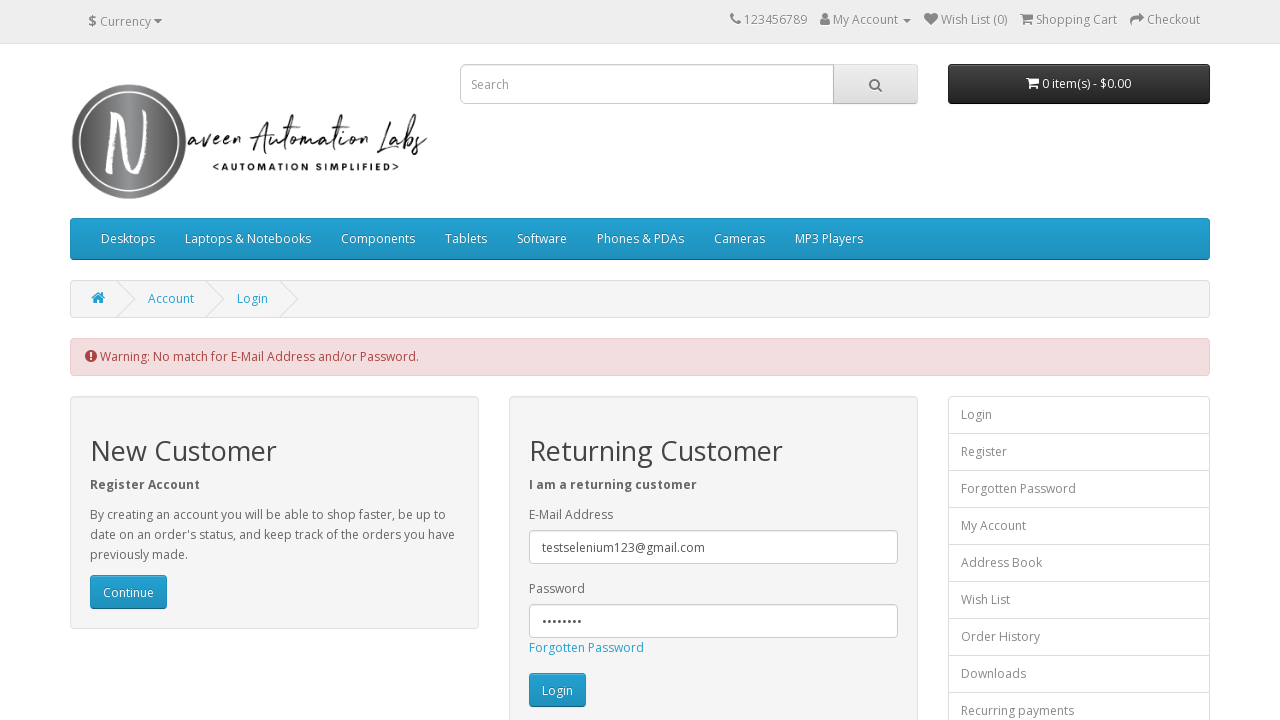

Error message alert became visible
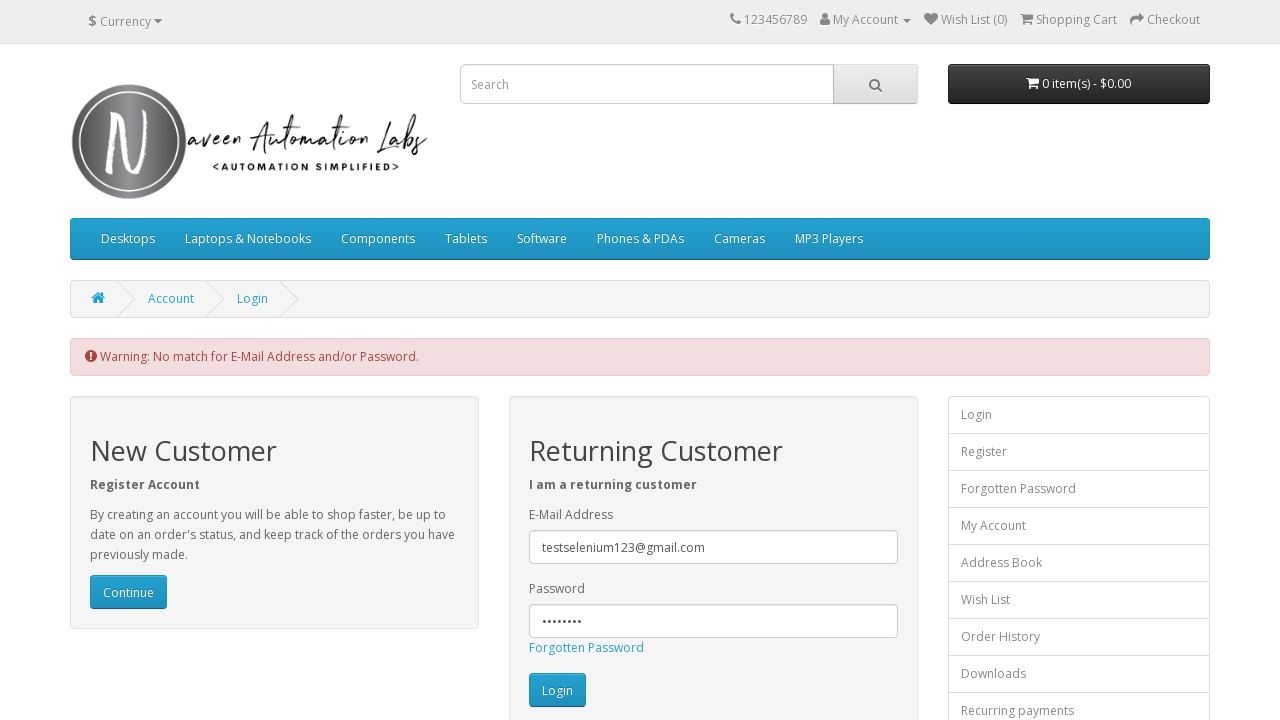

Verified error message contains expected warning text about invalid credentials
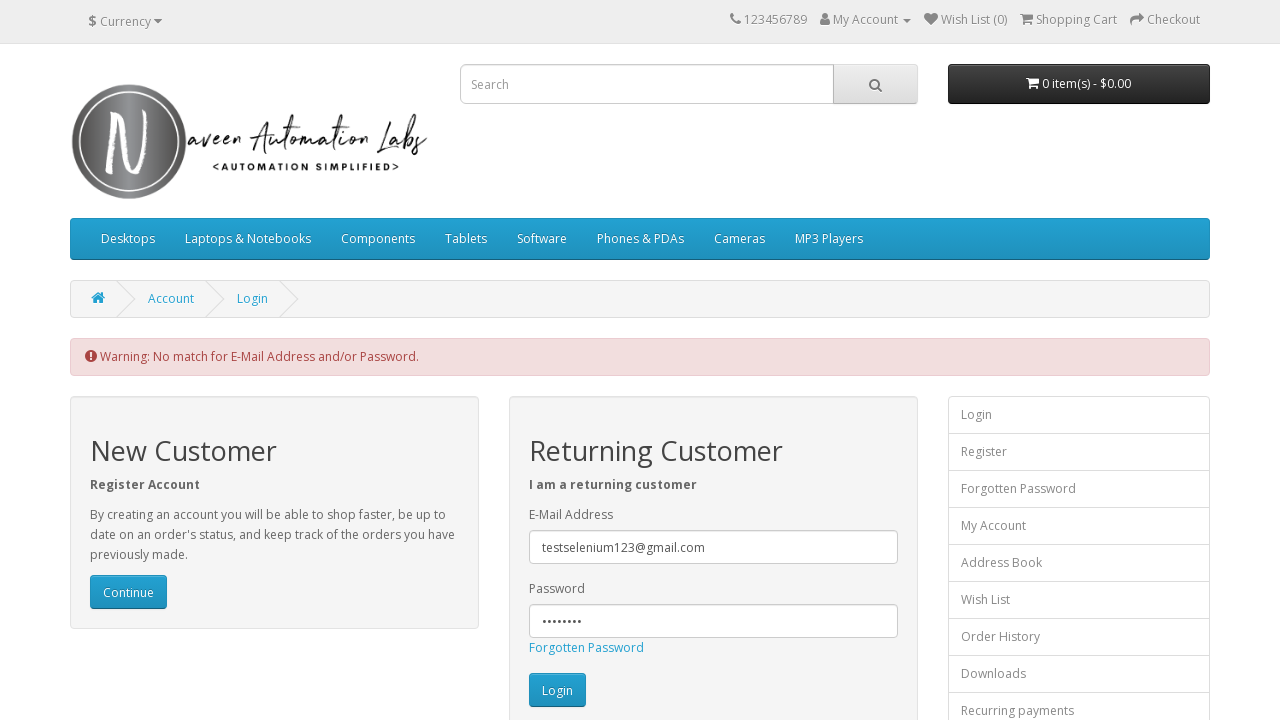

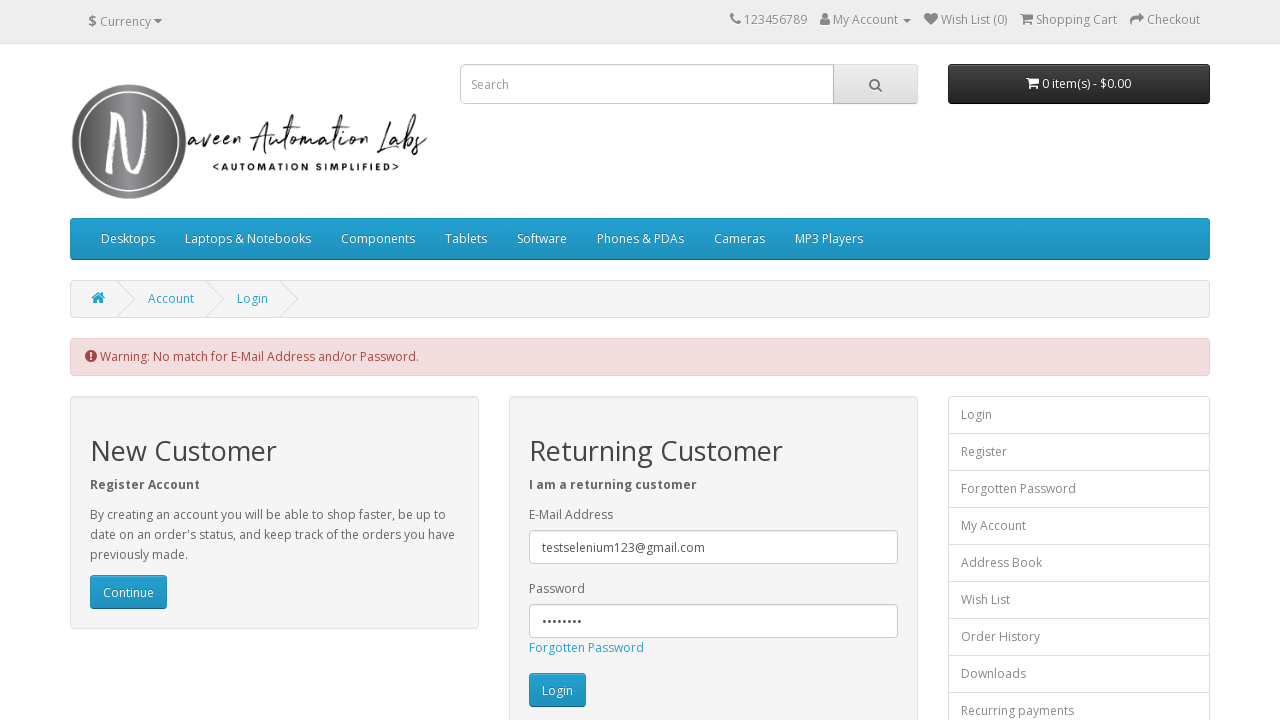